Tests various form elements on Selenium's example web form page including text input, password field, textarea, dropdown selection, checkbox, radio button, and date field, then submits the form.

Starting URL: https://www.selenium.dev/selenium/web/web-form.html

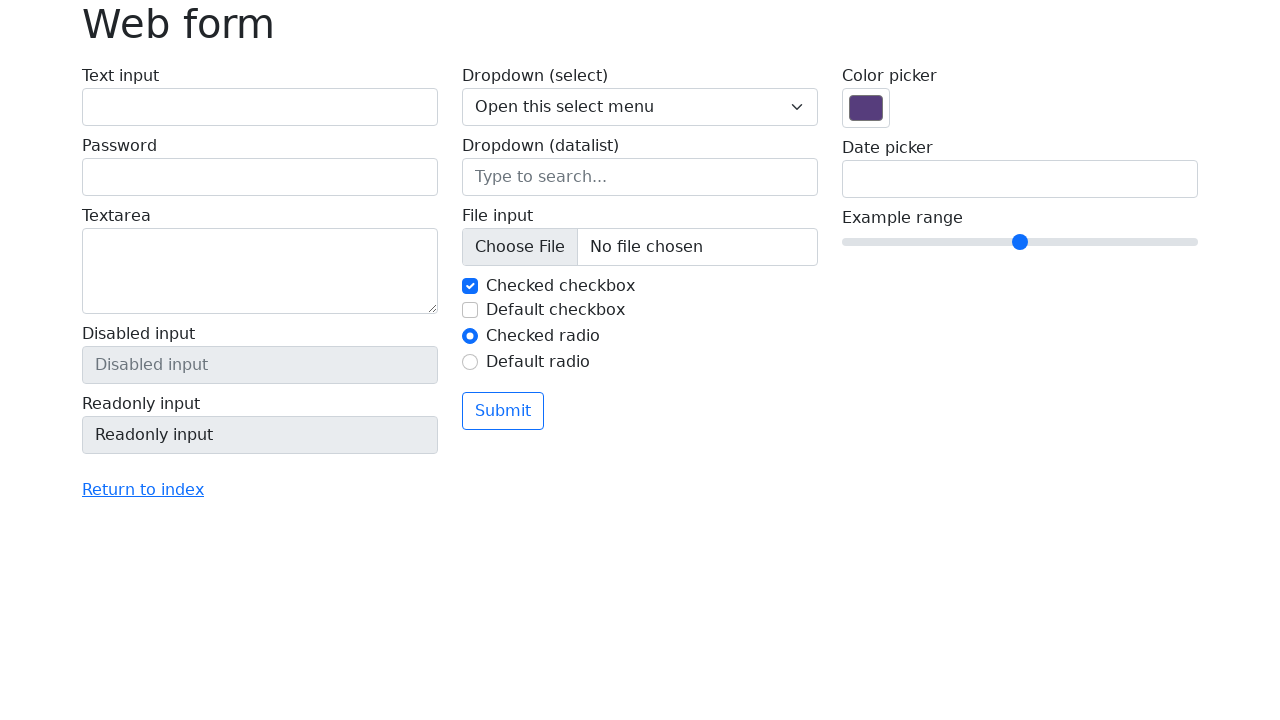

Navigated to Selenium web form page
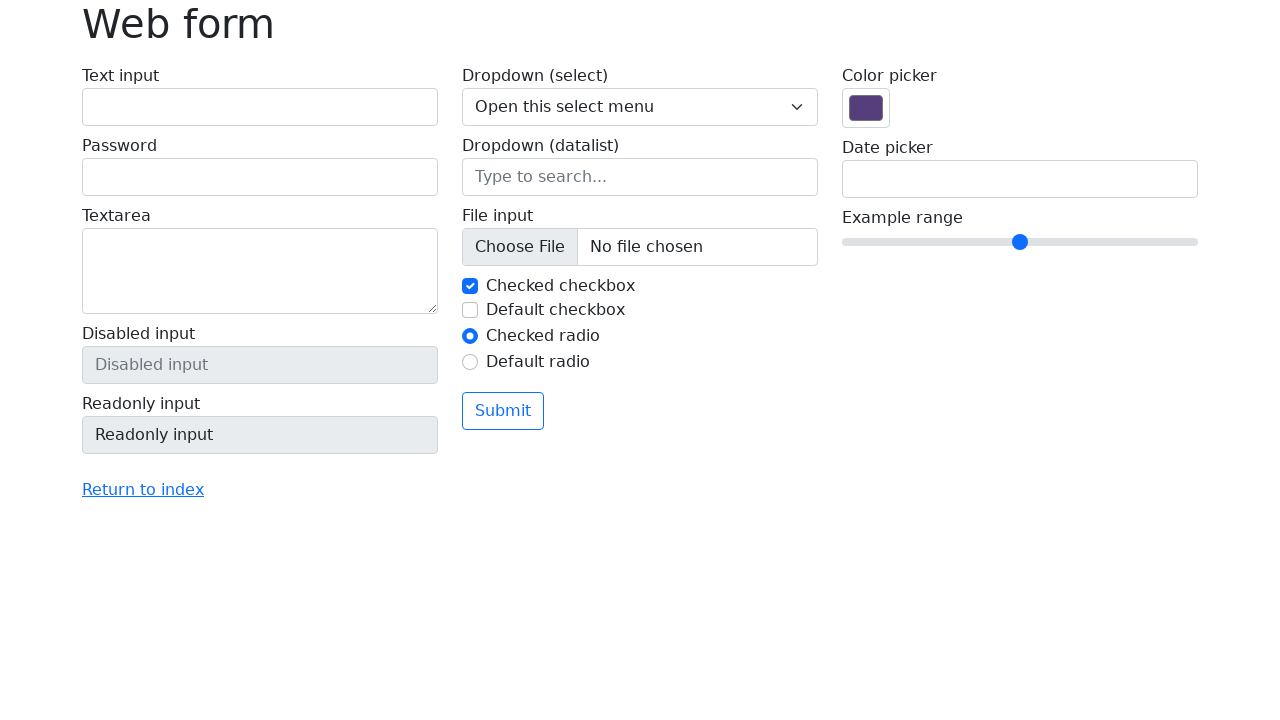

Filled text input field with 'Hello Robot' on input[name='my-text']
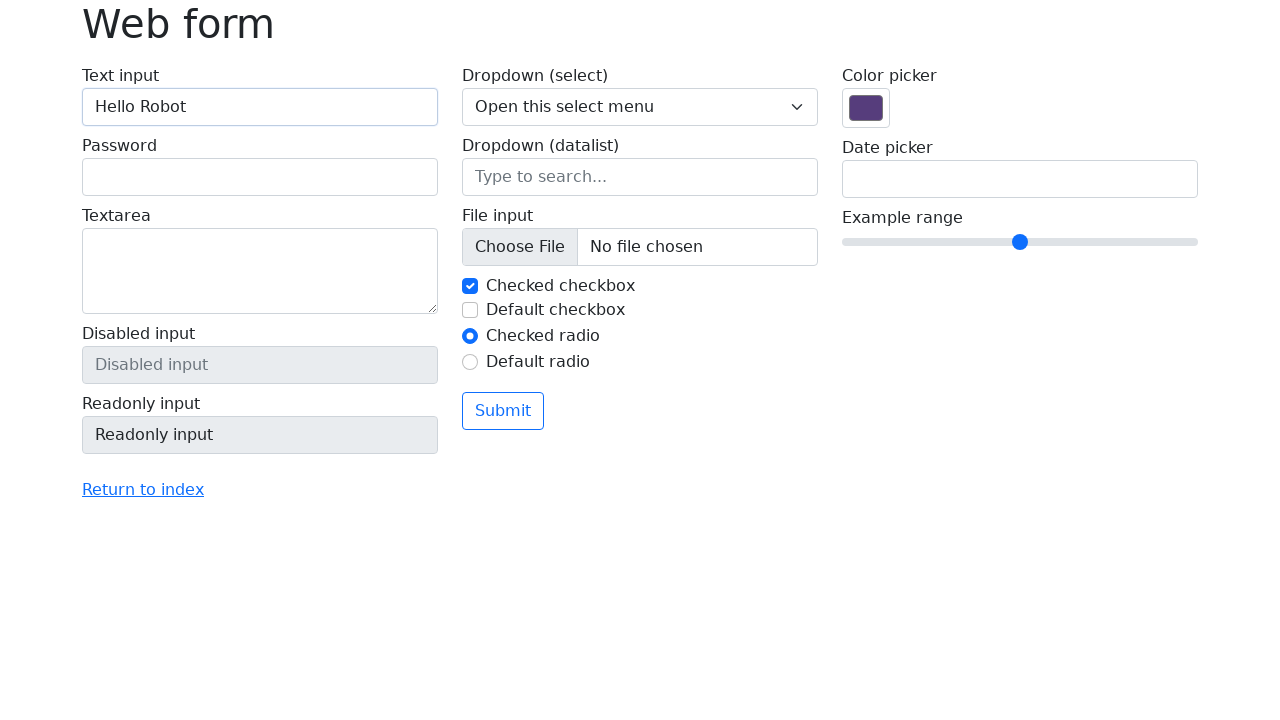

Filled password field with 'secret123' on input[name='my-password']
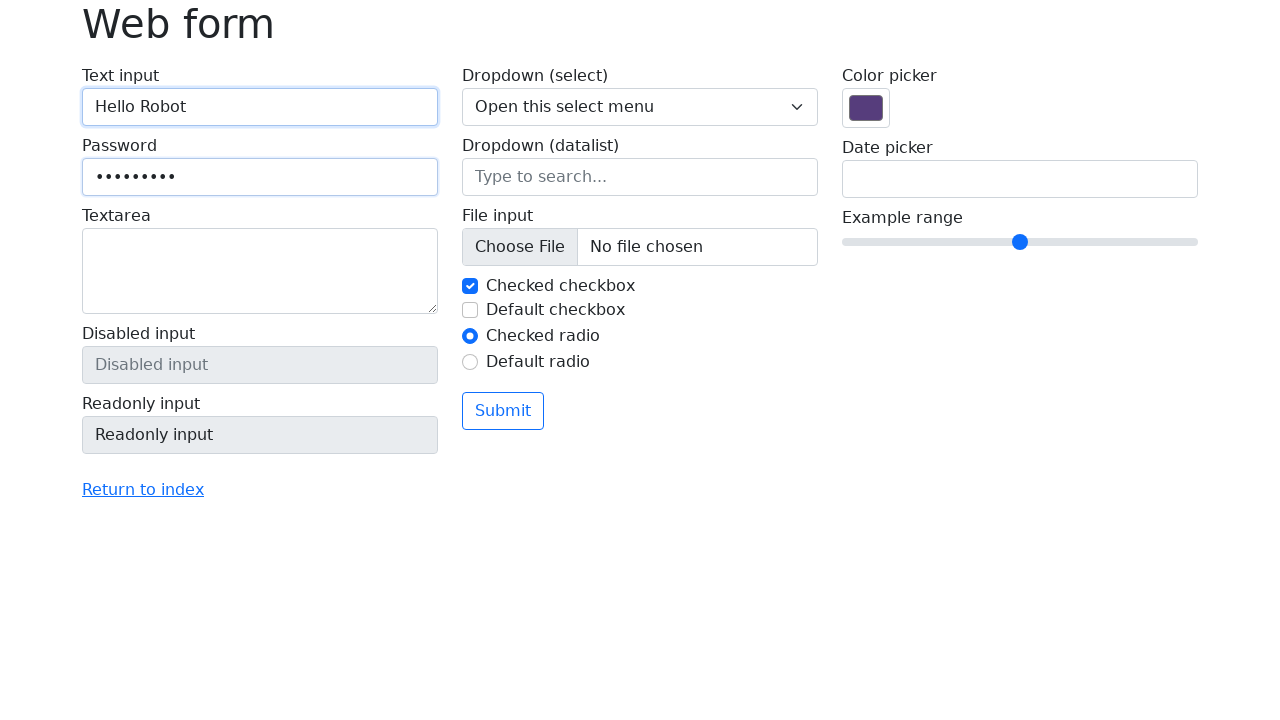

Filled textarea with 'This is a message' on textarea[name='my-textarea']
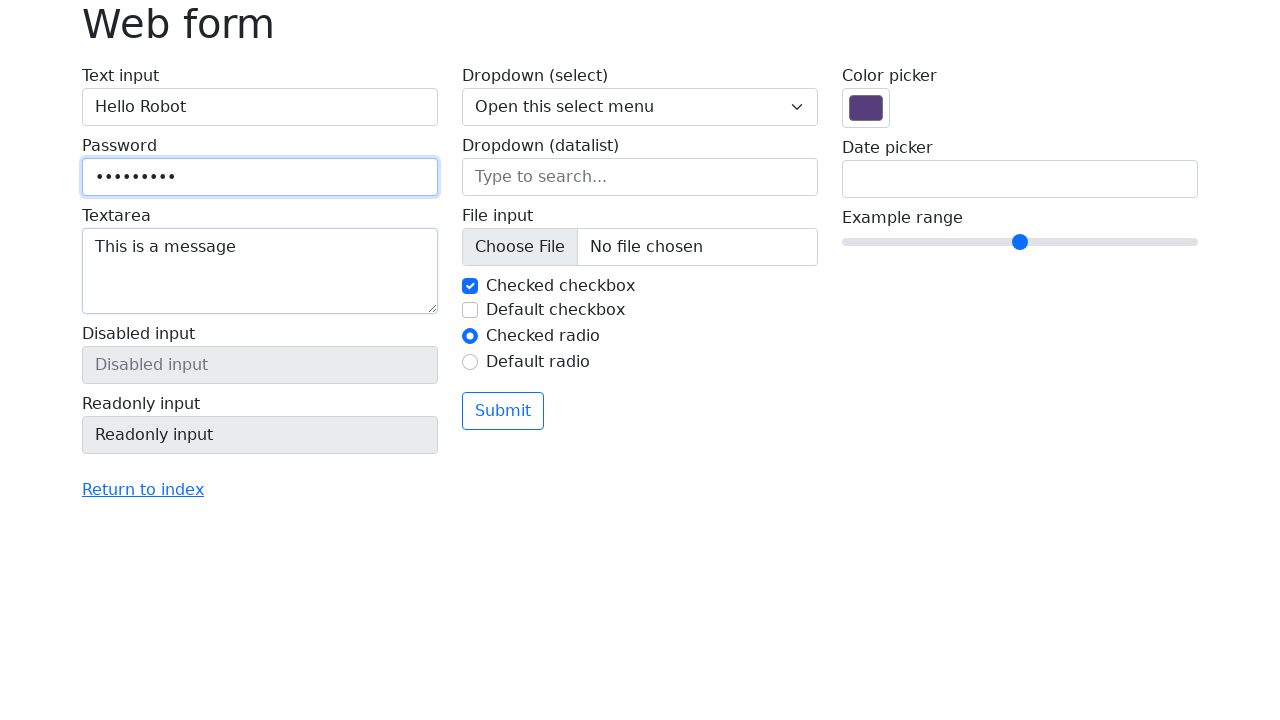

Selected 'One' from dropdown menu on select[name='my-select']
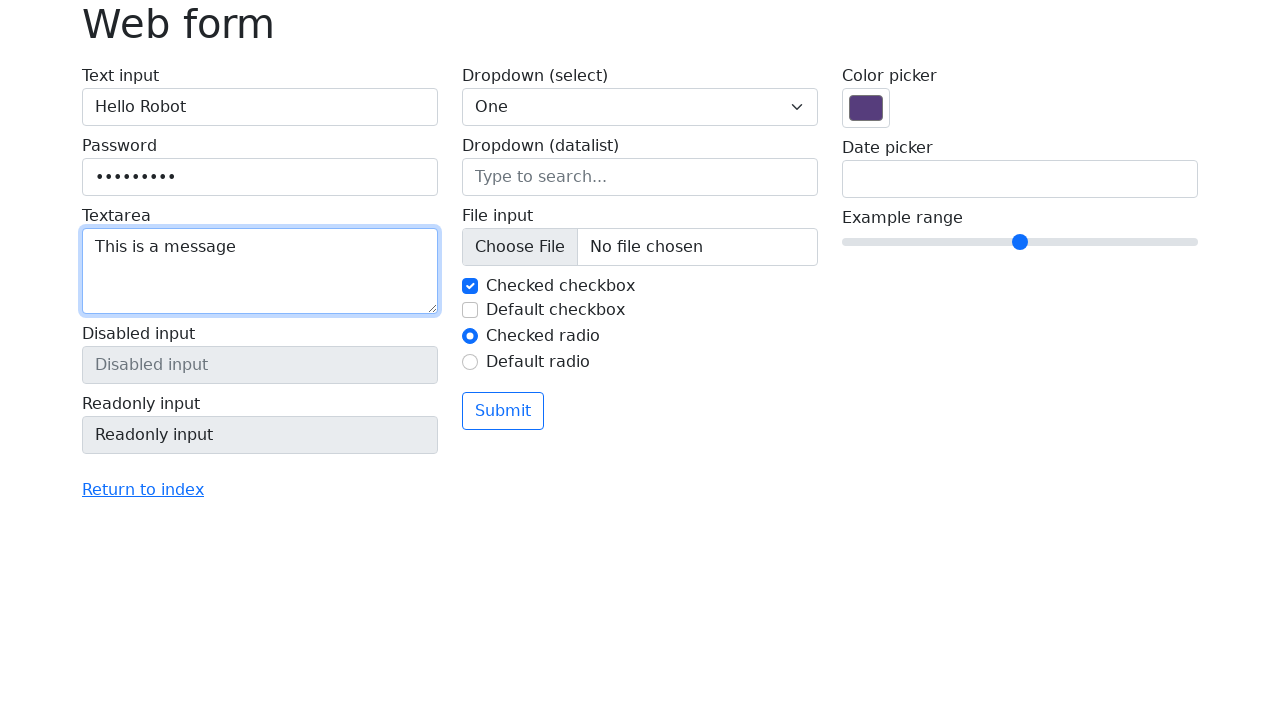

Checked the second checkbox at (470, 310) on input[name='my-check'] >> nth=1
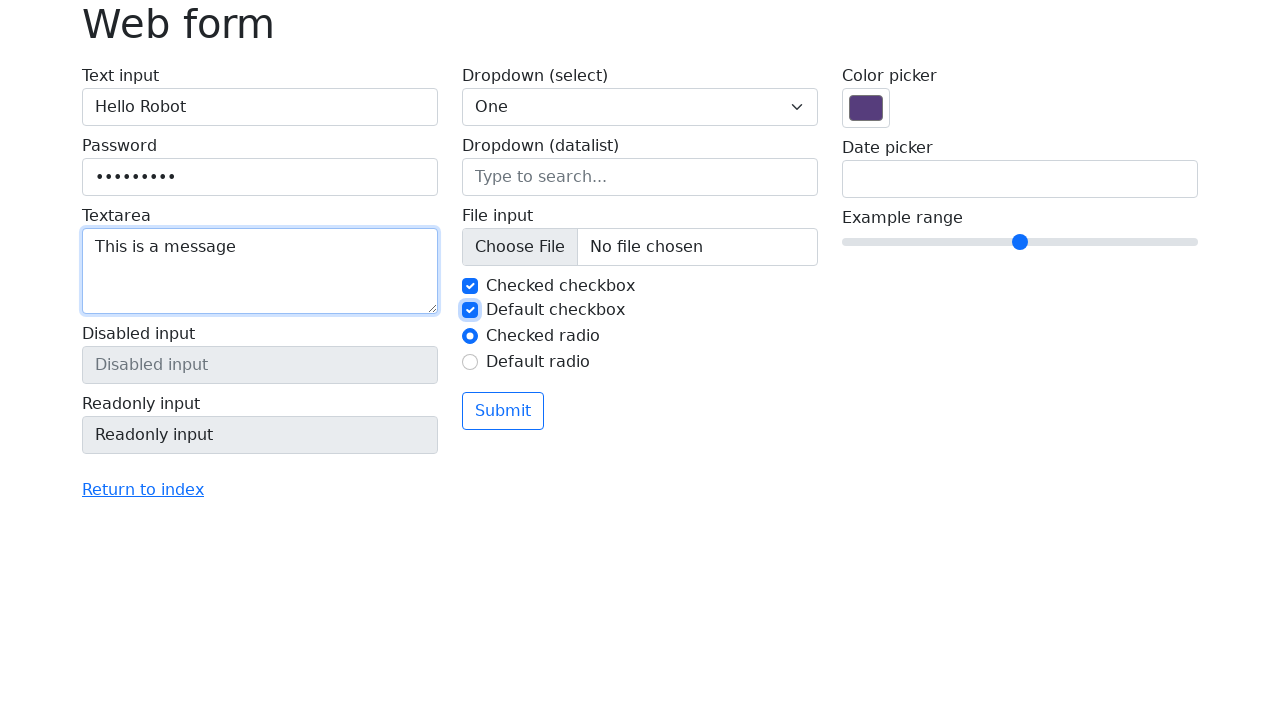

Clicked the second radio button at (470, 362) on input[name='my-radio'] >> nth=1
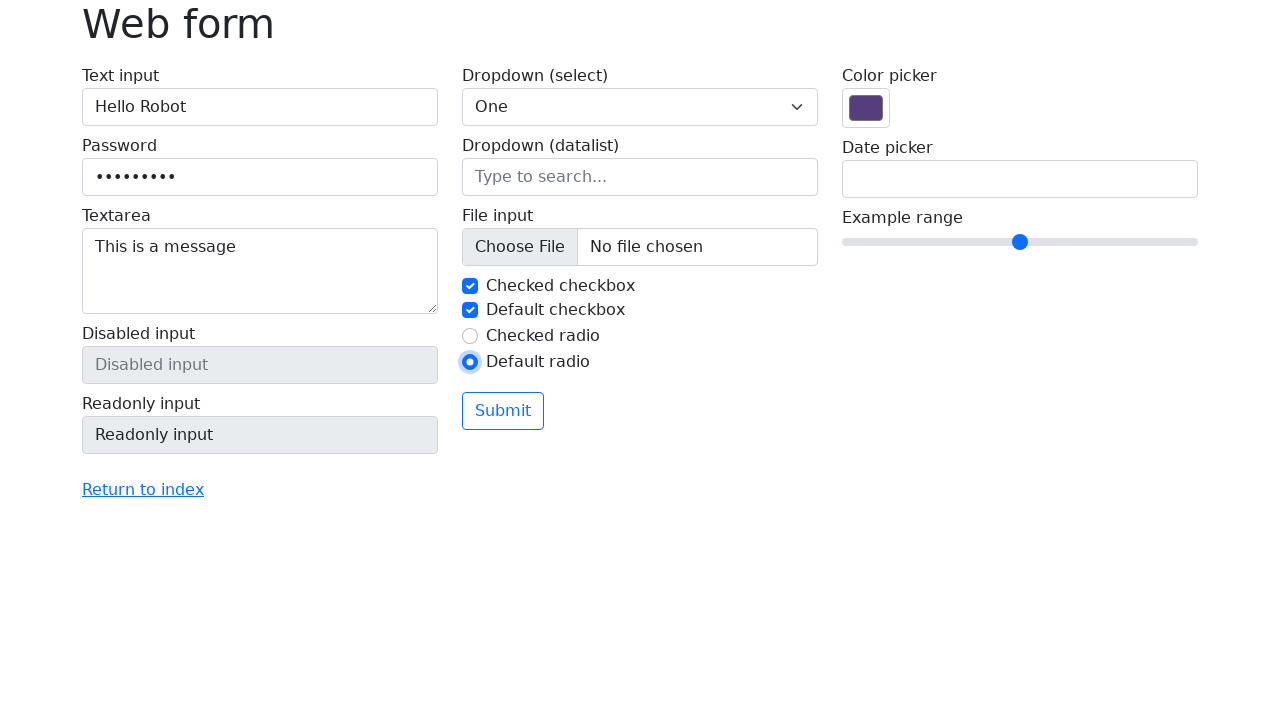

Filled date field with '2023-12-31' on input[name='my-date']
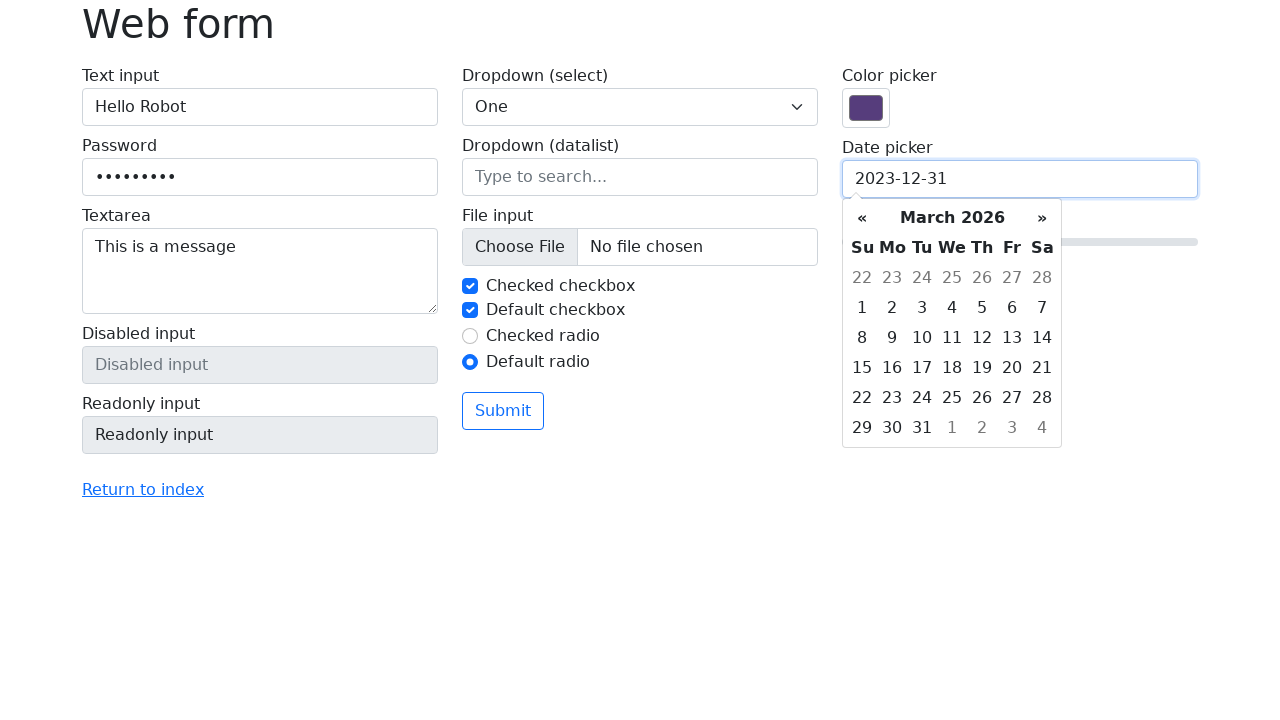

Clicked submit button to submit the form at (503, 411) on button
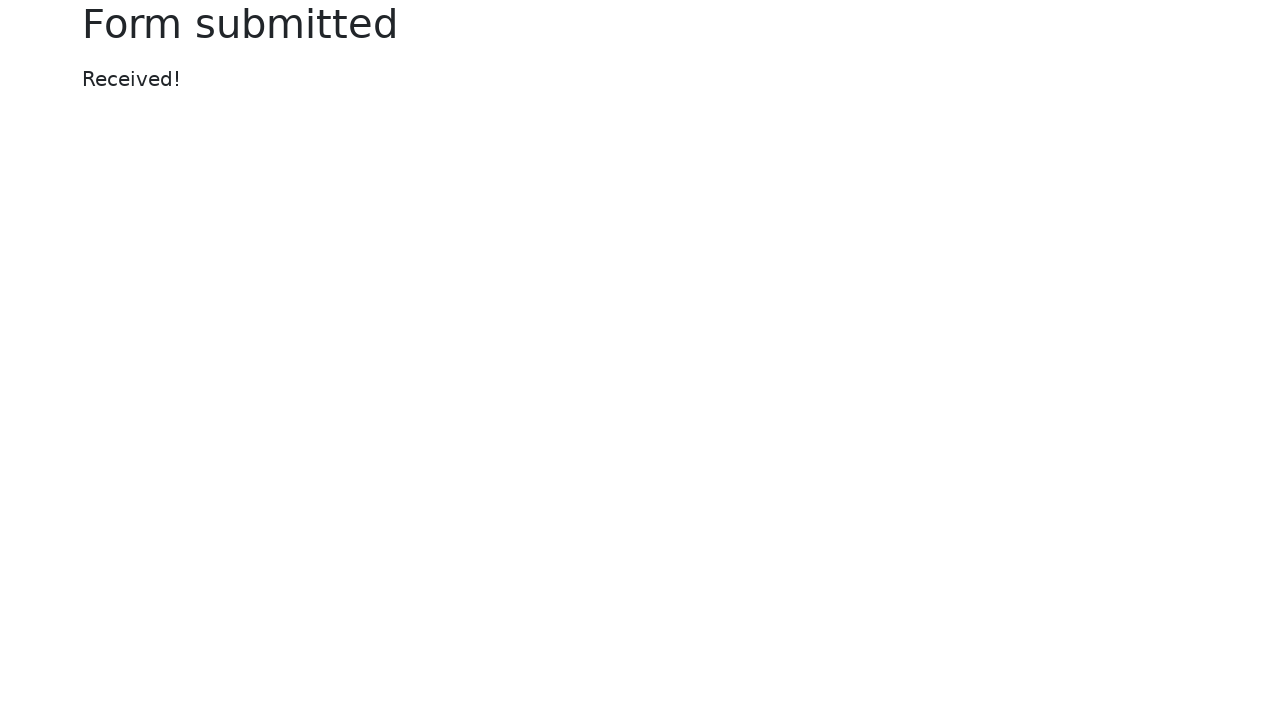

Form submission confirmed - success message appeared
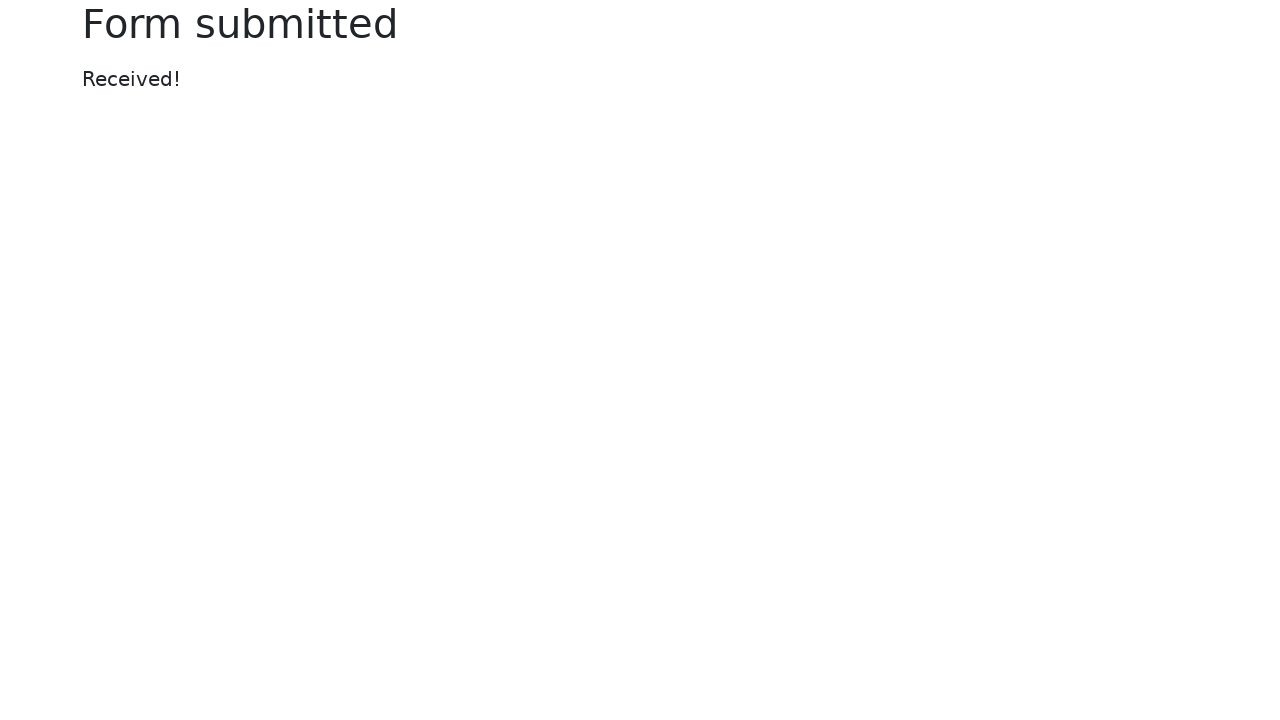

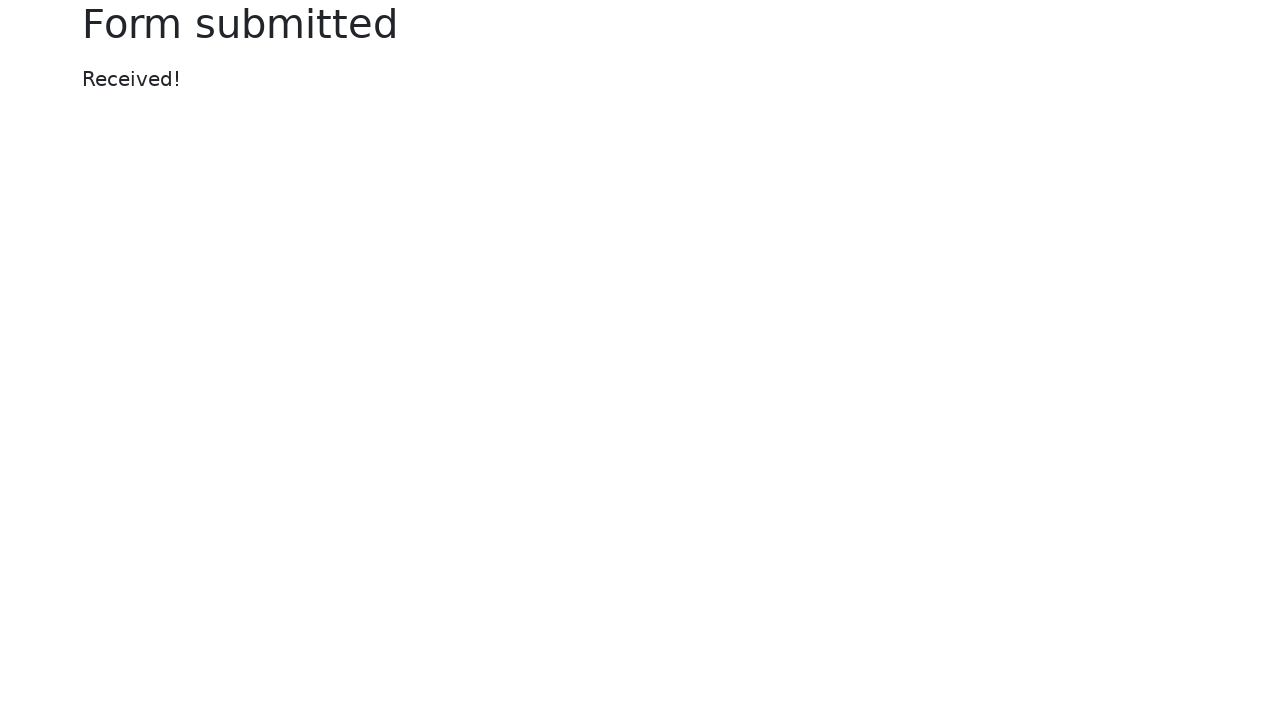